Tests cookie persistence by clicking the link, refreshing, navigating away and back, verifying the cookie value remains consistent.

Starting URL: https://the-internet.herokuapp.com/abtest_cookies

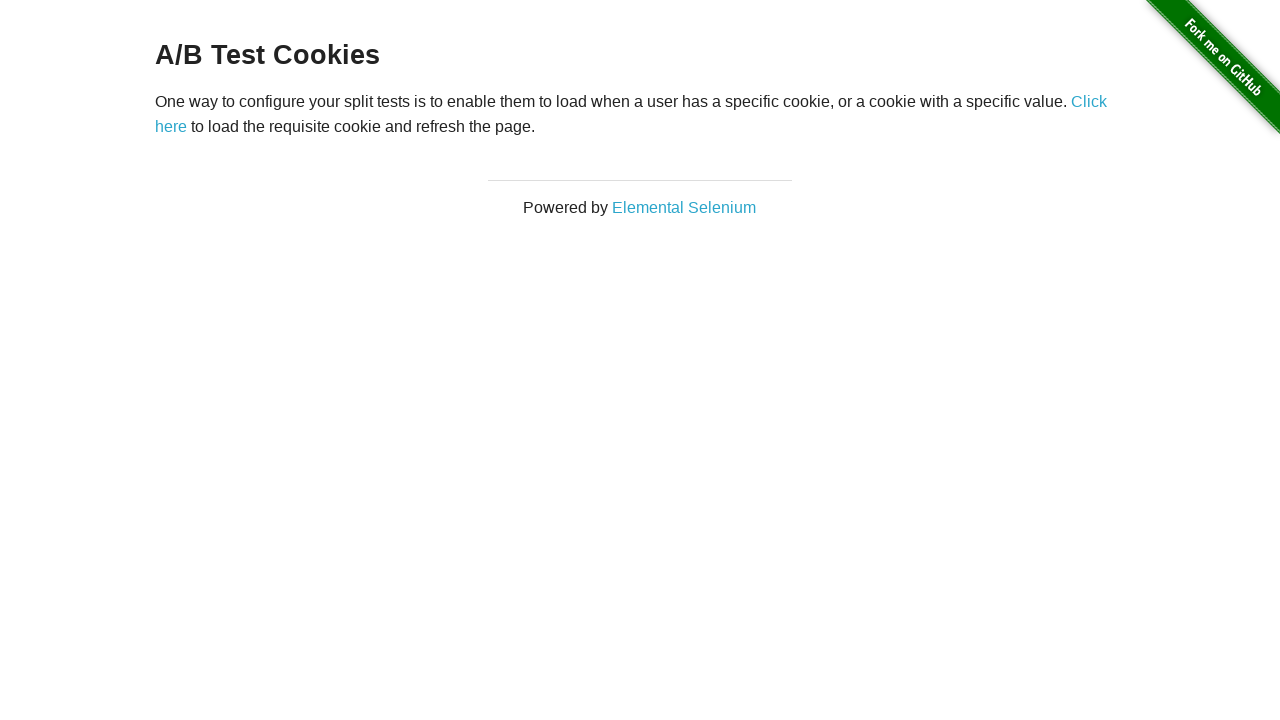

Clicked 'Click here' link to set cookie at (1089, 101) on internal:role=link[name="Click here"i]
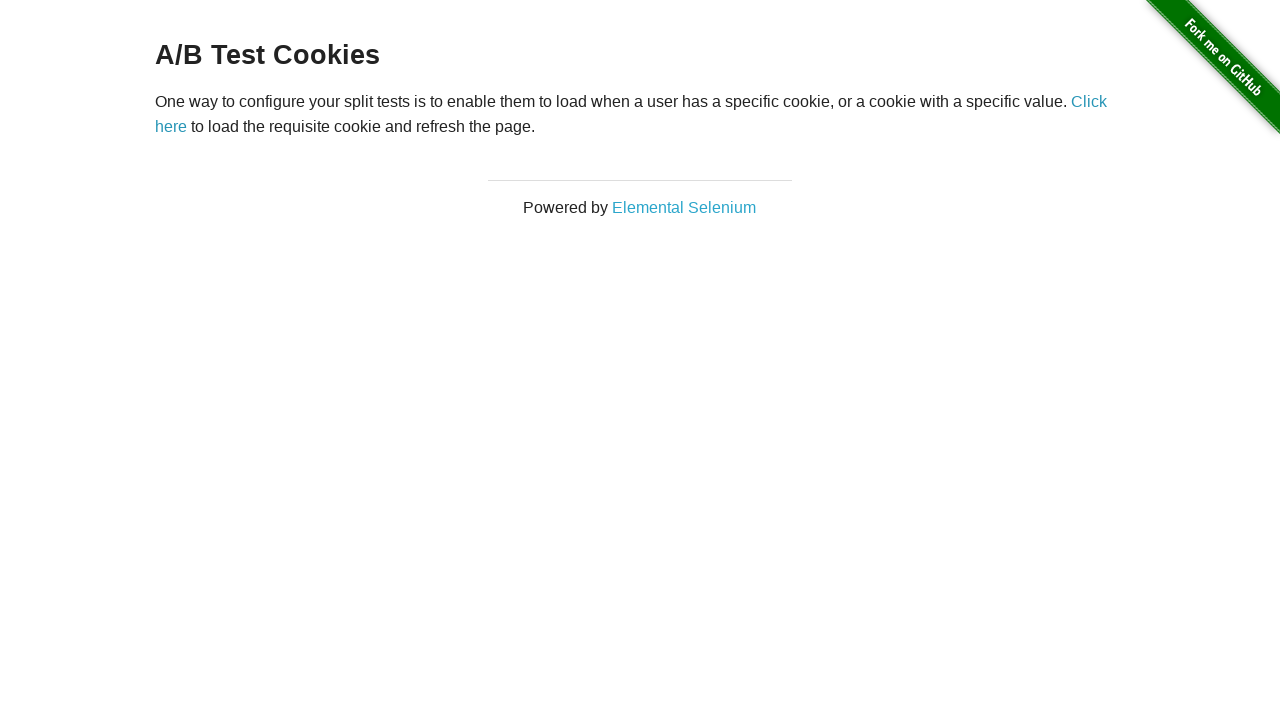

Retrieved initial cookies from context
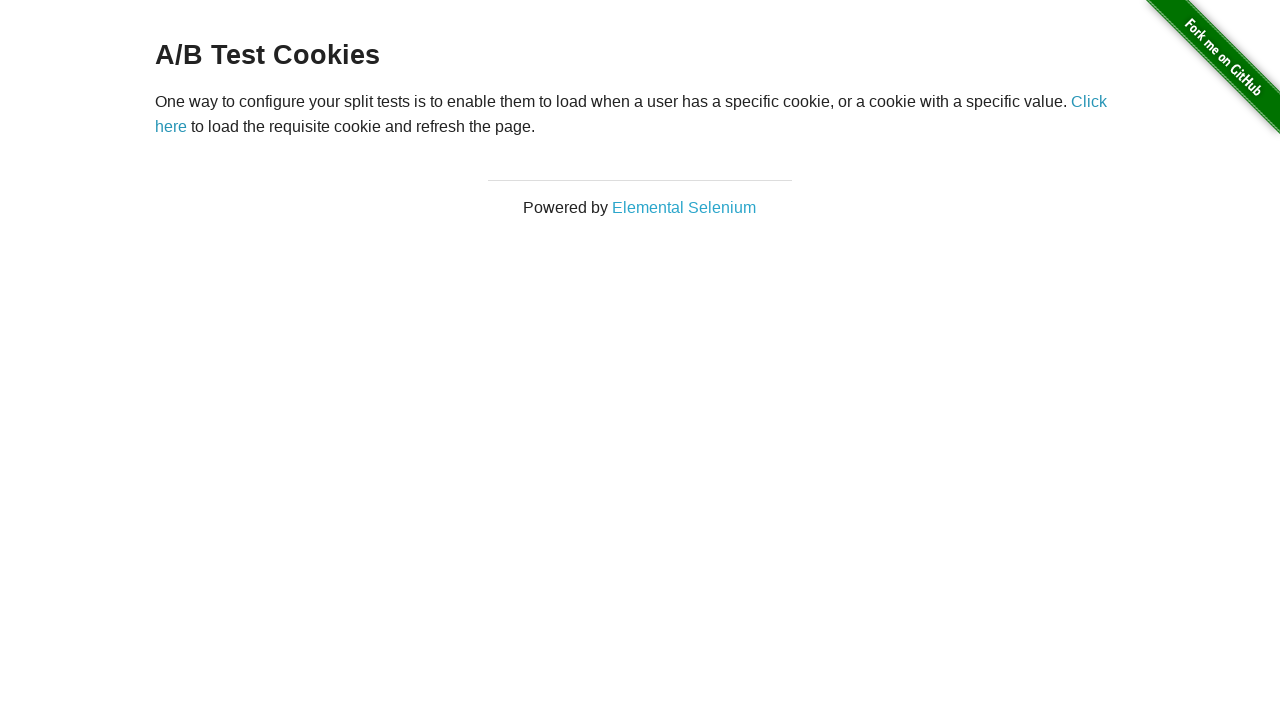

Extracted initial cookie value: None
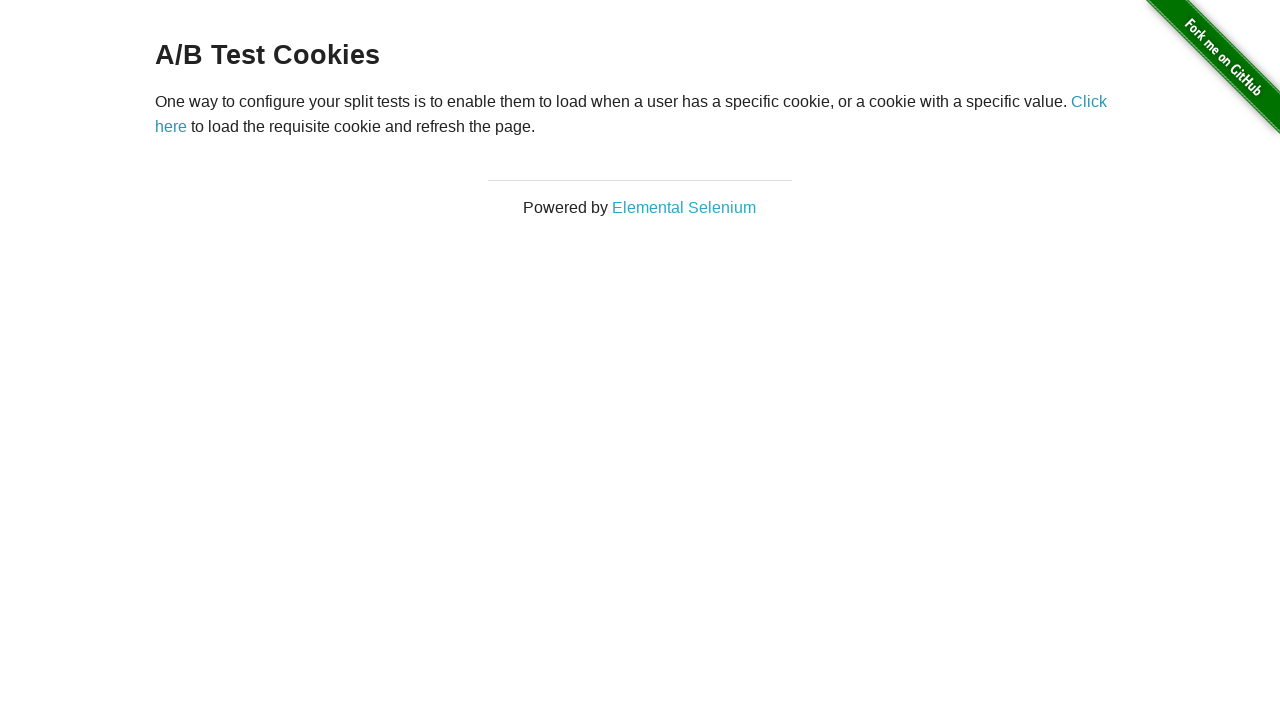

Refreshed page to test cookie persistence
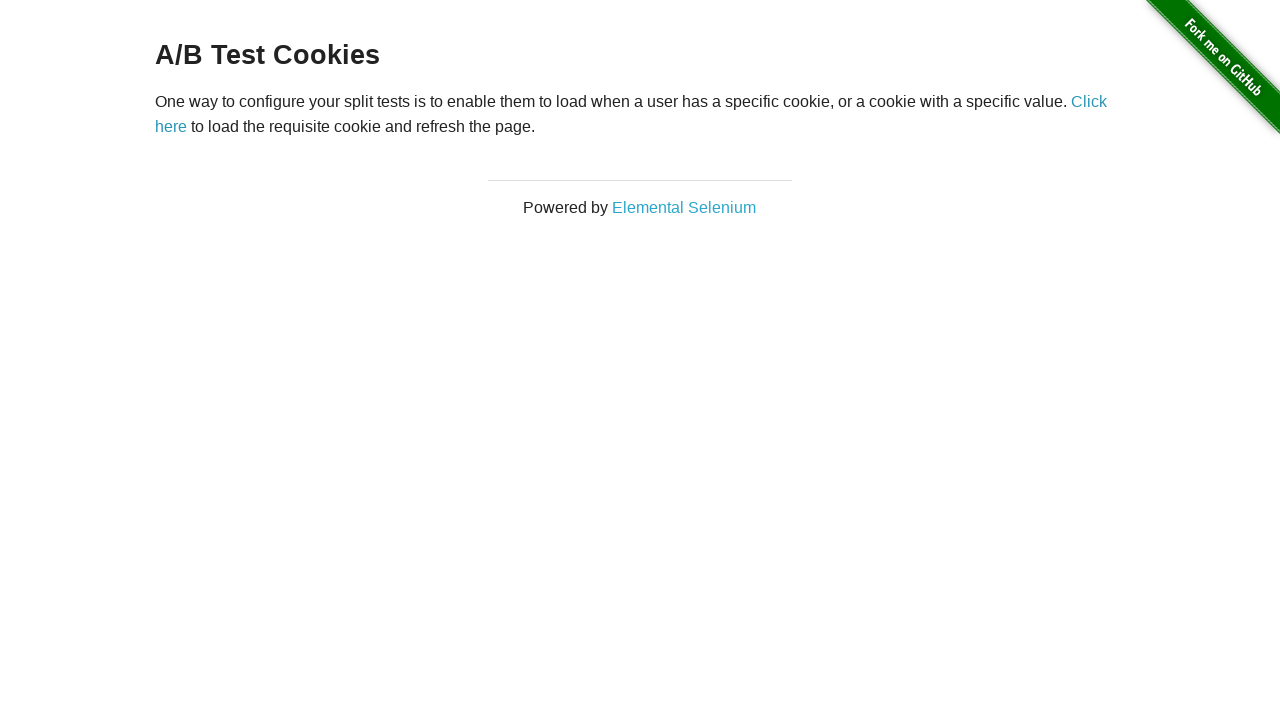

Retrieved cookies after page refresh
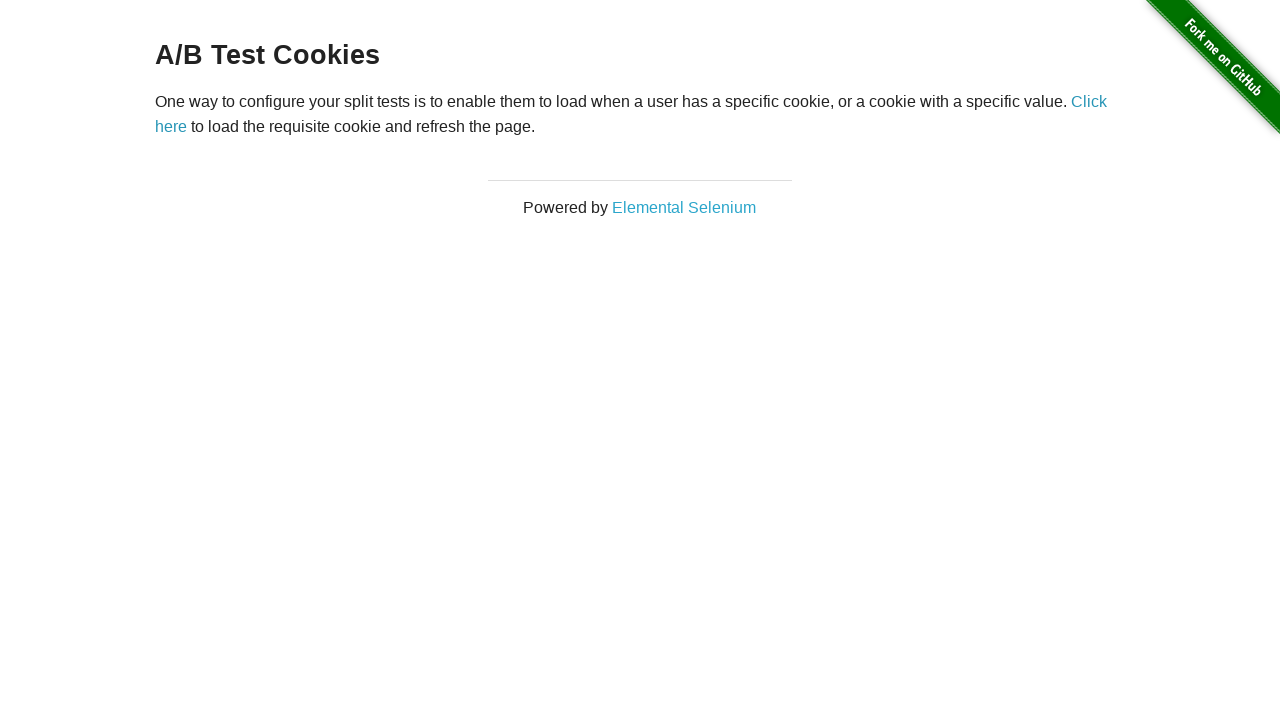

Extracted cookie value after refresh: None
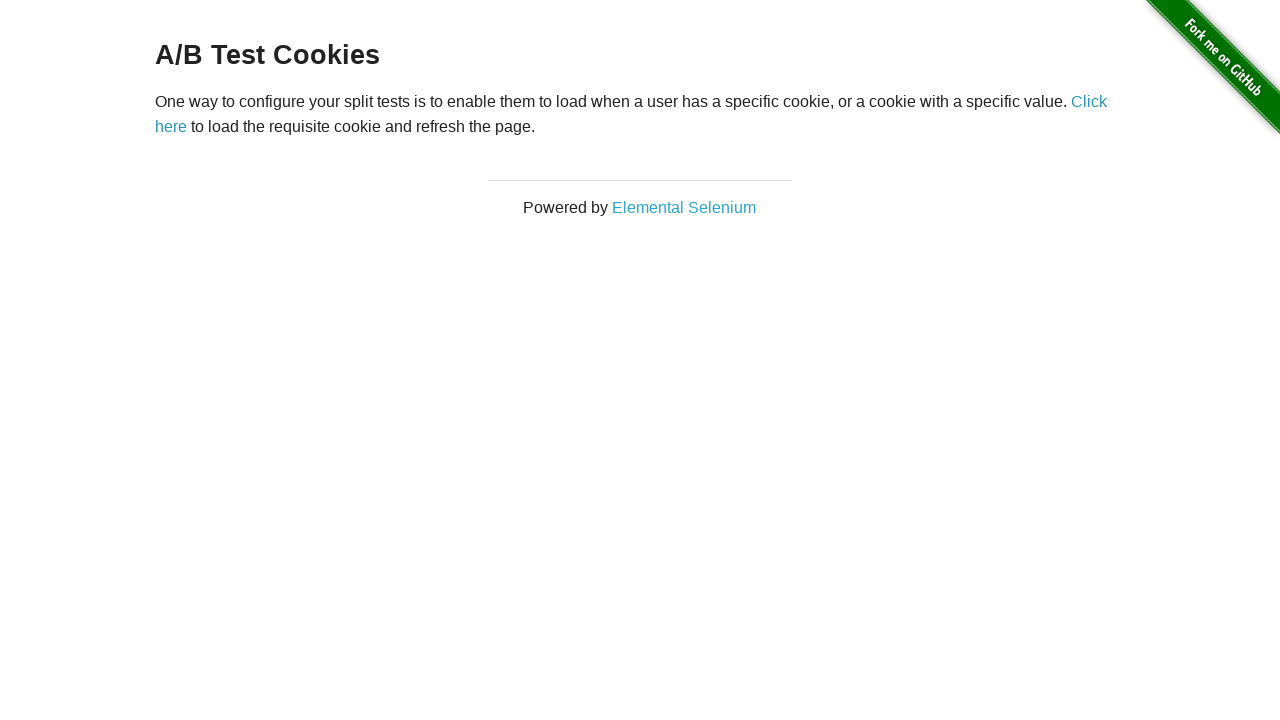

Verified cookie persists after page refresh
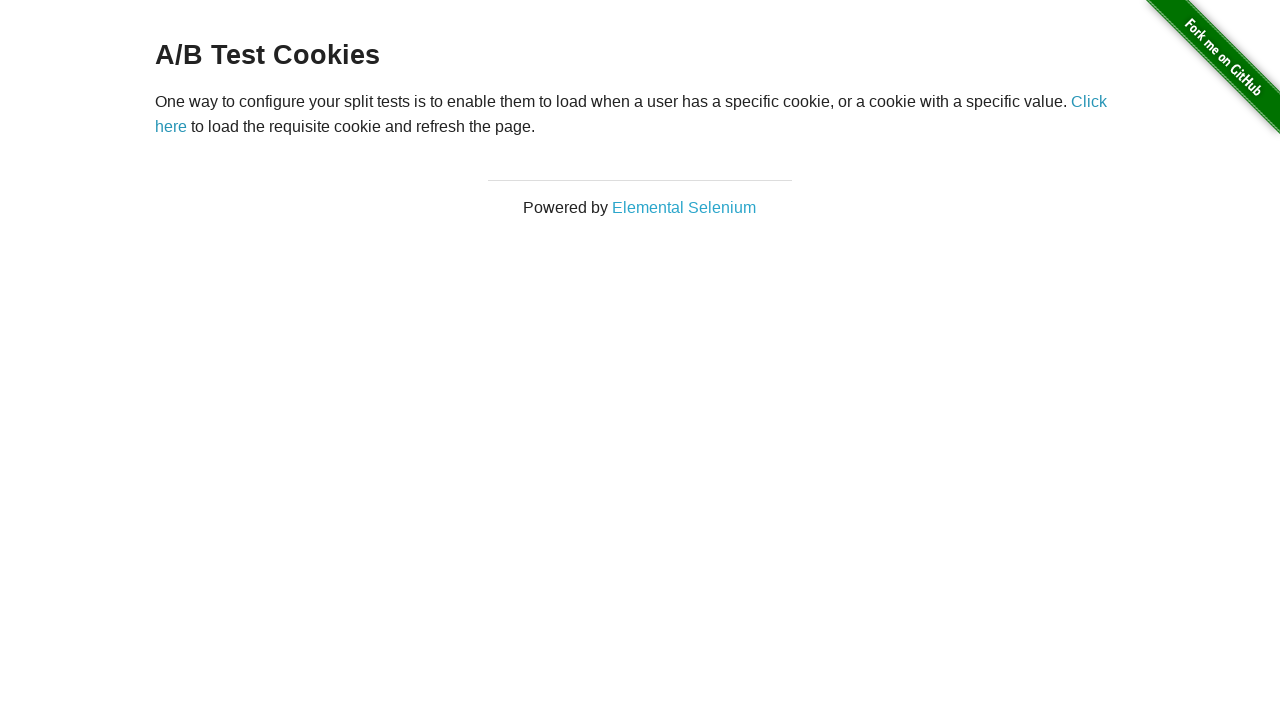

Navigated away to homepage
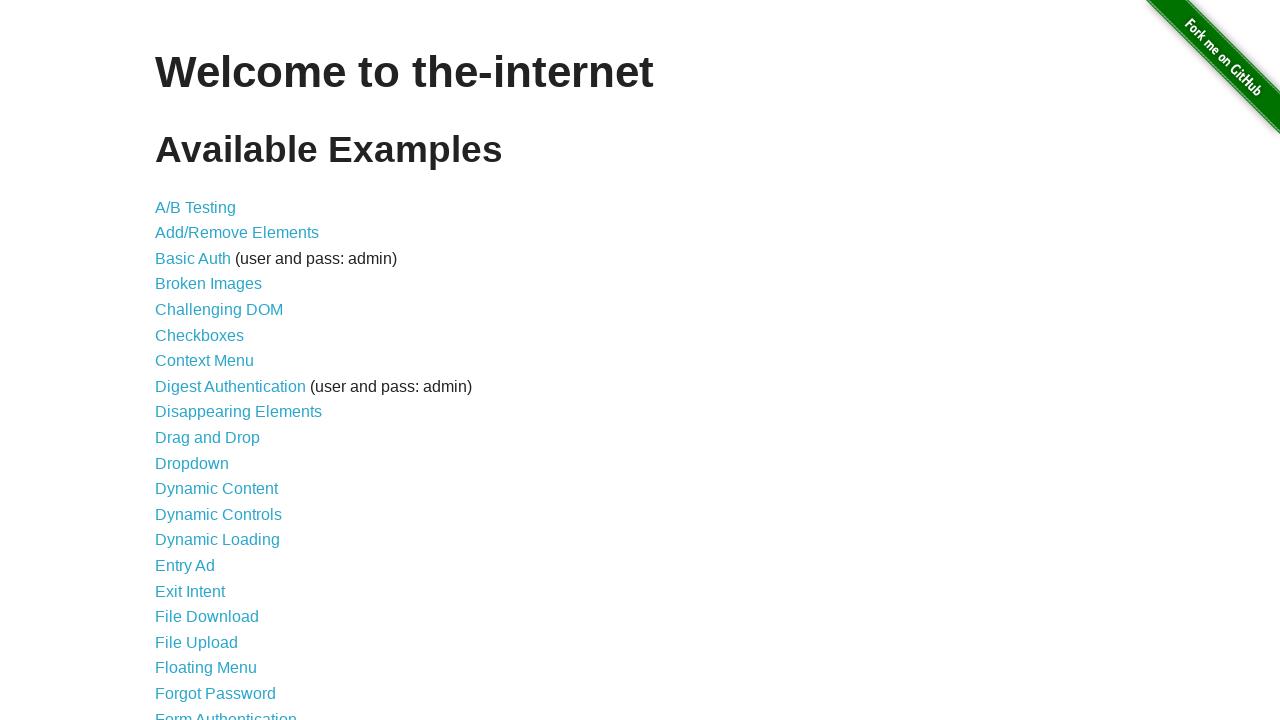

Navigated back to abtest_cookies page
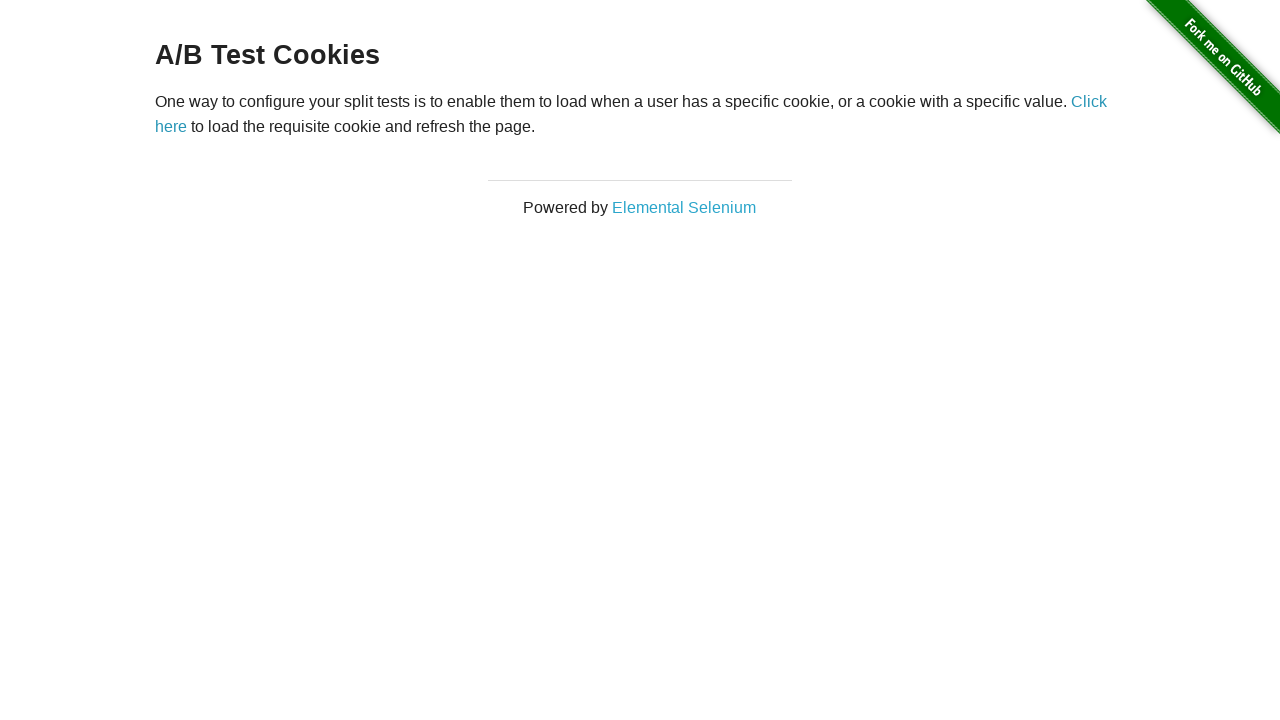

Retrieved cookies after navigation
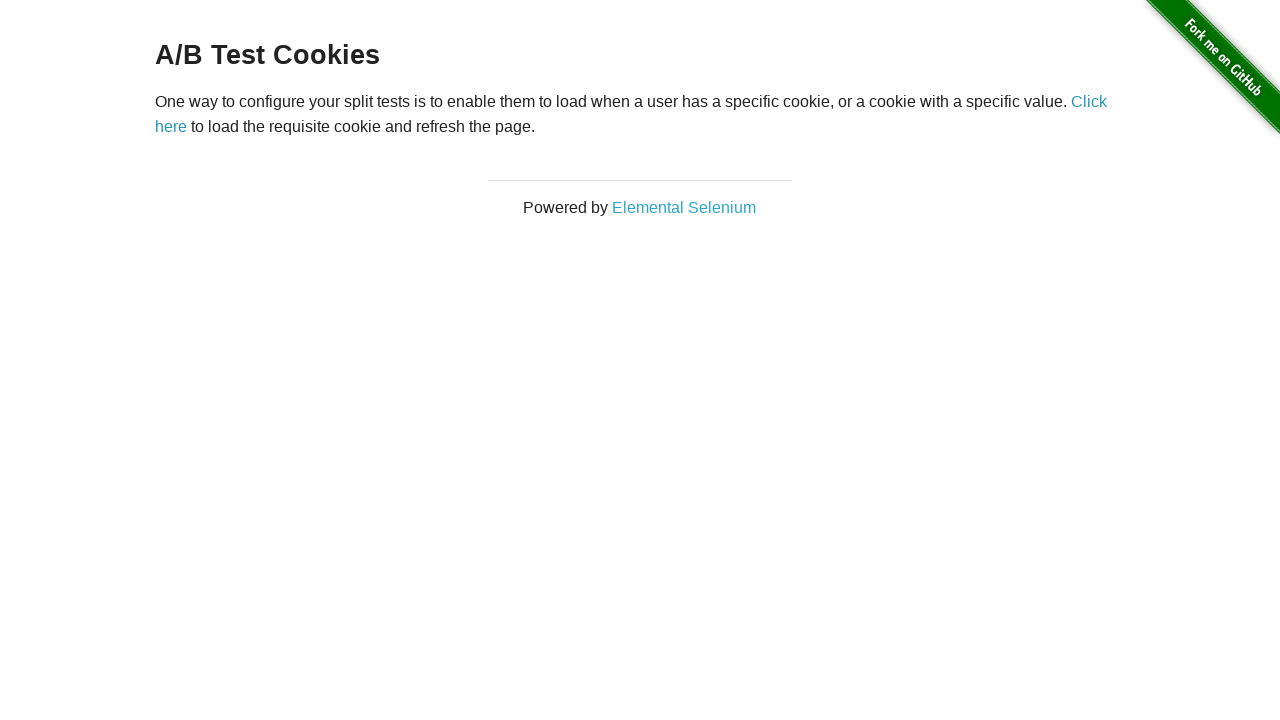

Extracted cookie value after navigation: None
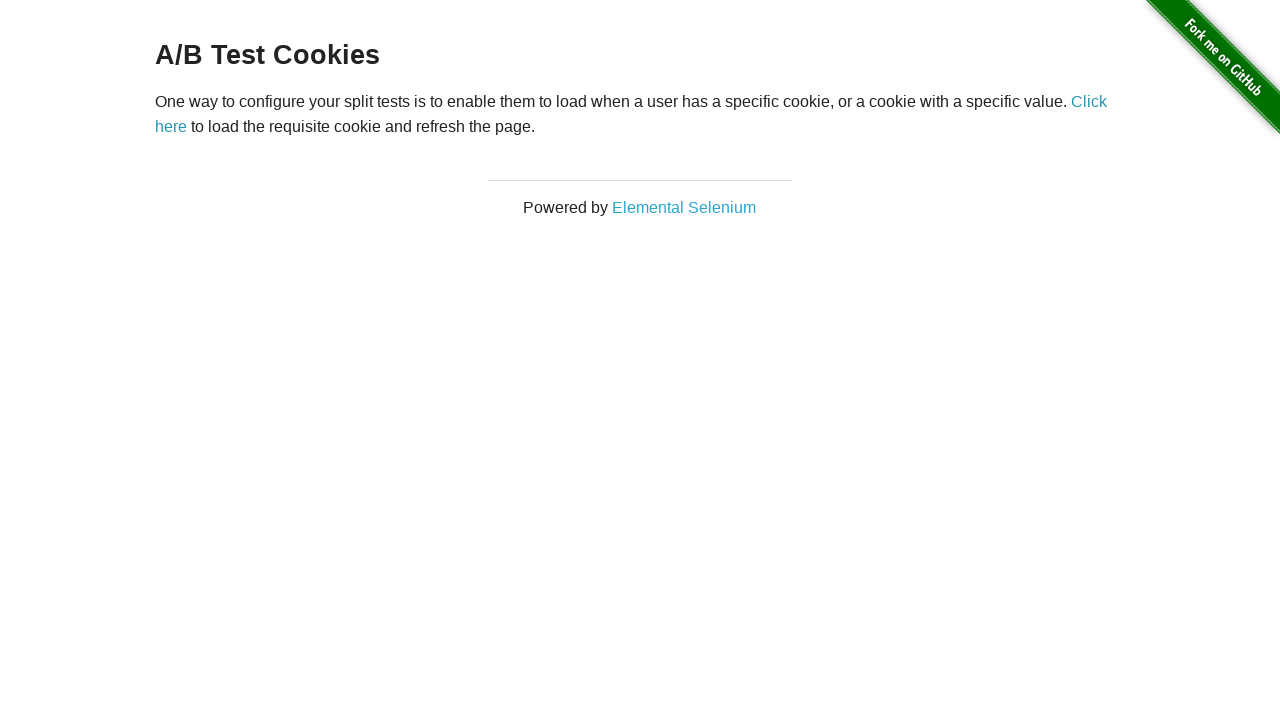

Verified cookie persists after navigating away and back
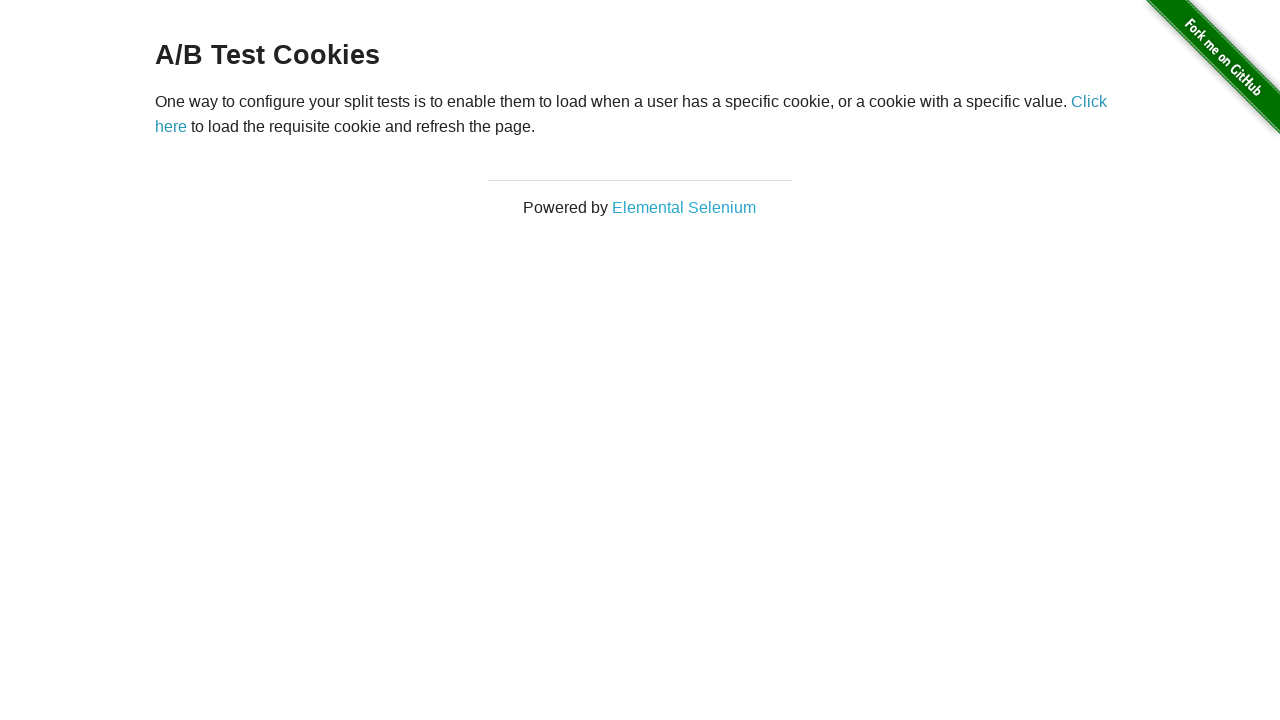

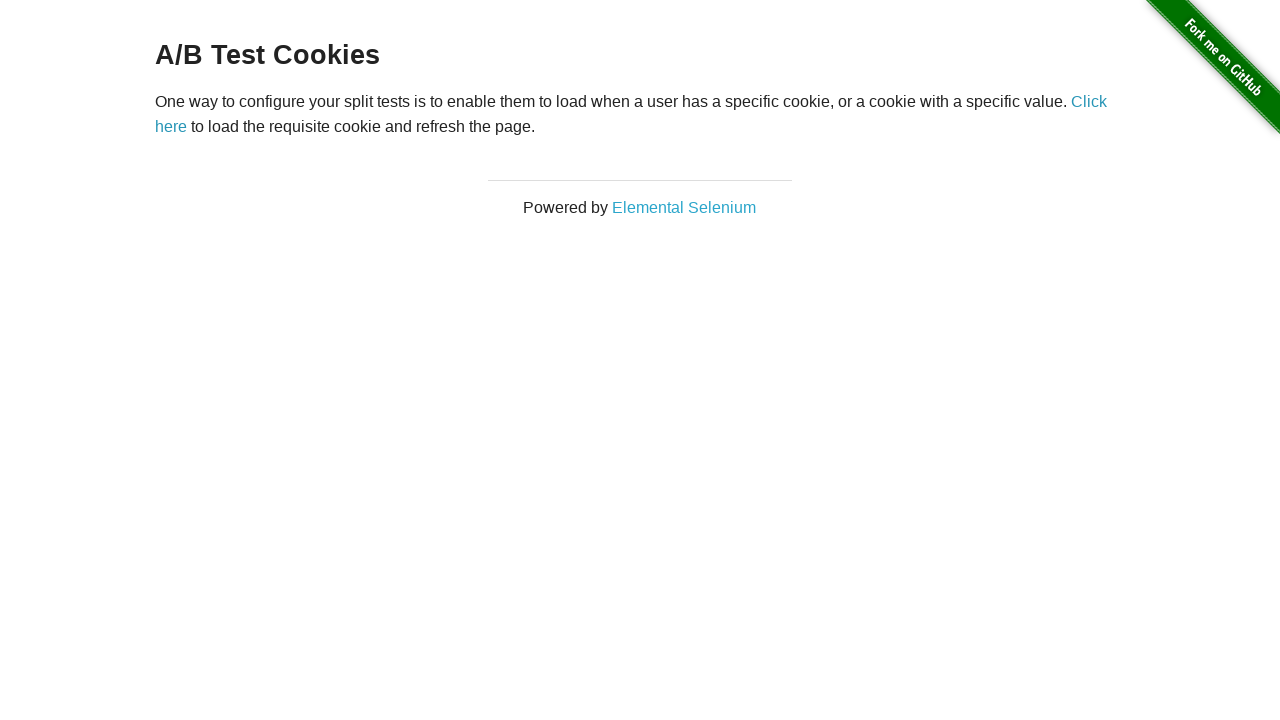